Tests the enabled/disabled state of a button by clicking a "Try it" button that toggles the button's state within an iframe

Starting URL: https://www.w3schools.com/jsref/tryit.asp?filename=tryjsref_pushbutton_disabled2

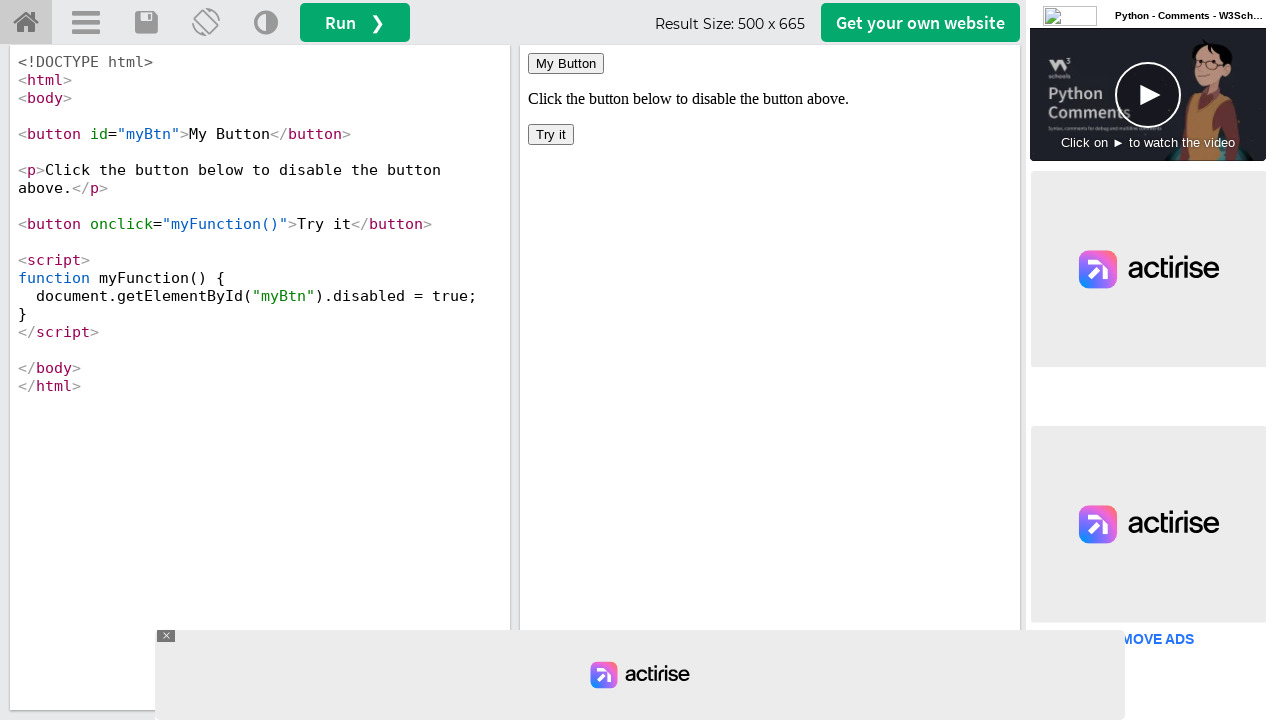

Located iframe with id 'iframeResult'
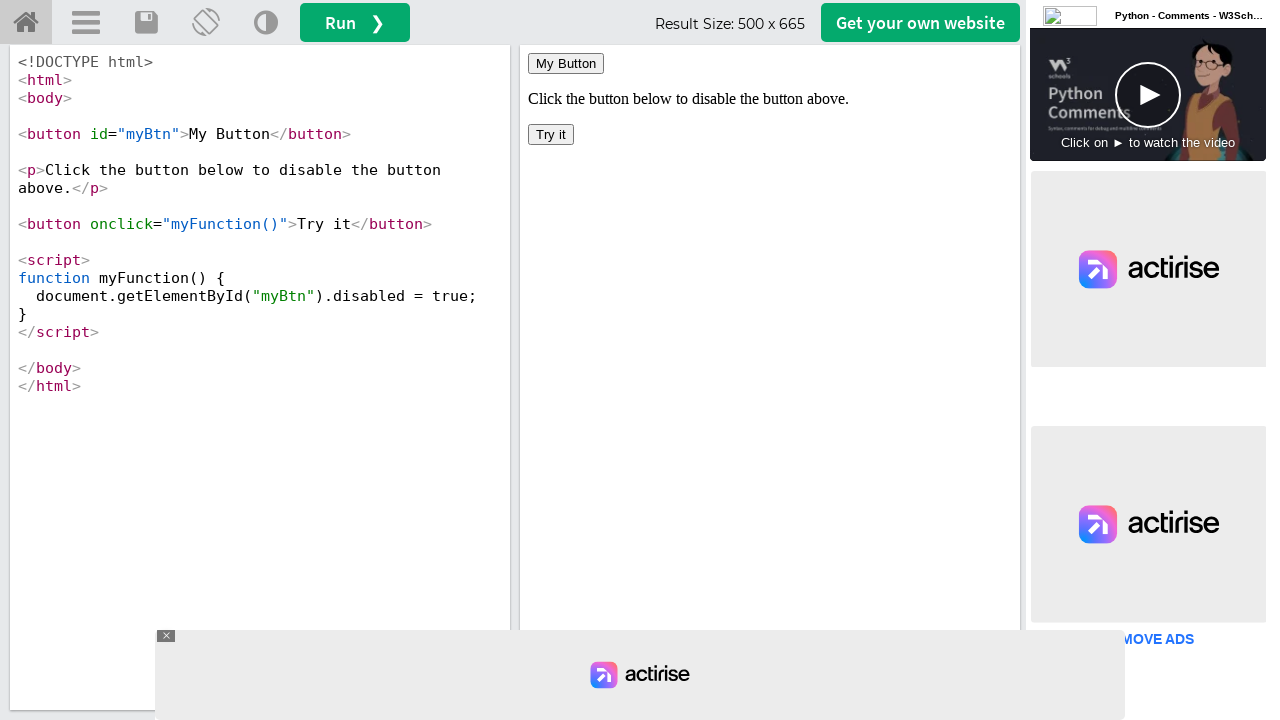

Located button with id 'myBtn' in iframe
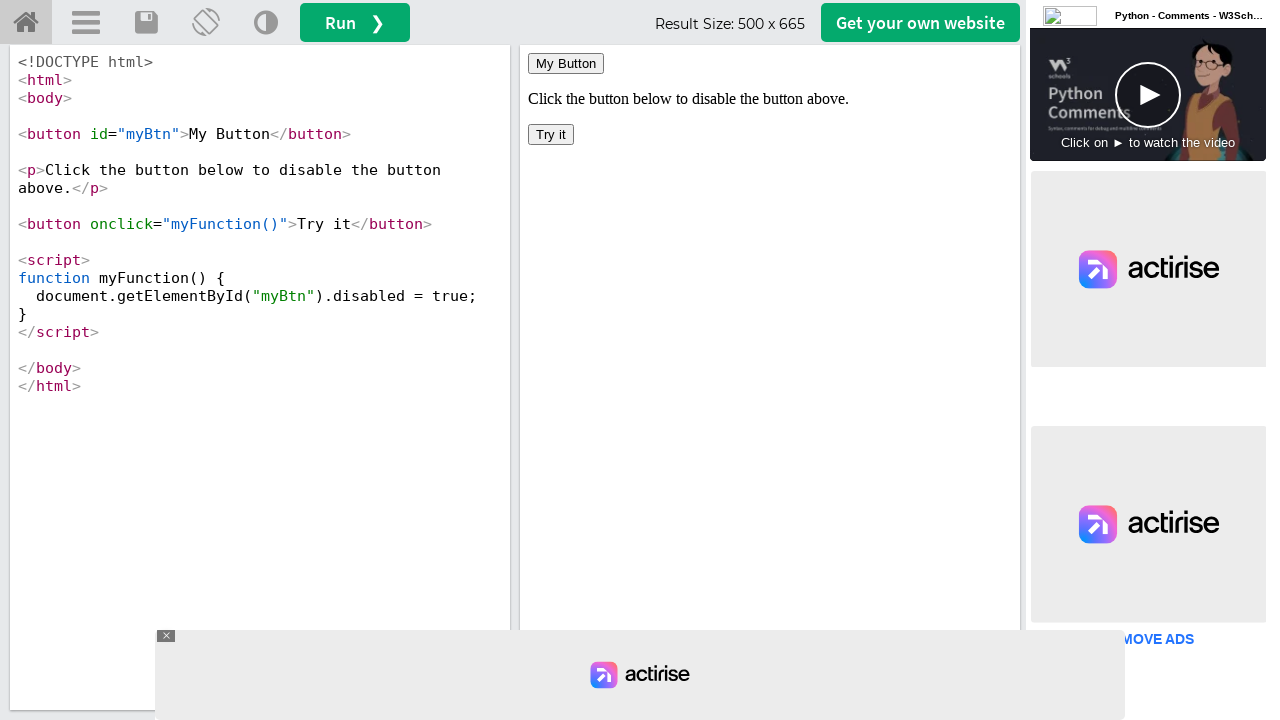

Checked initial button state: enabled=True
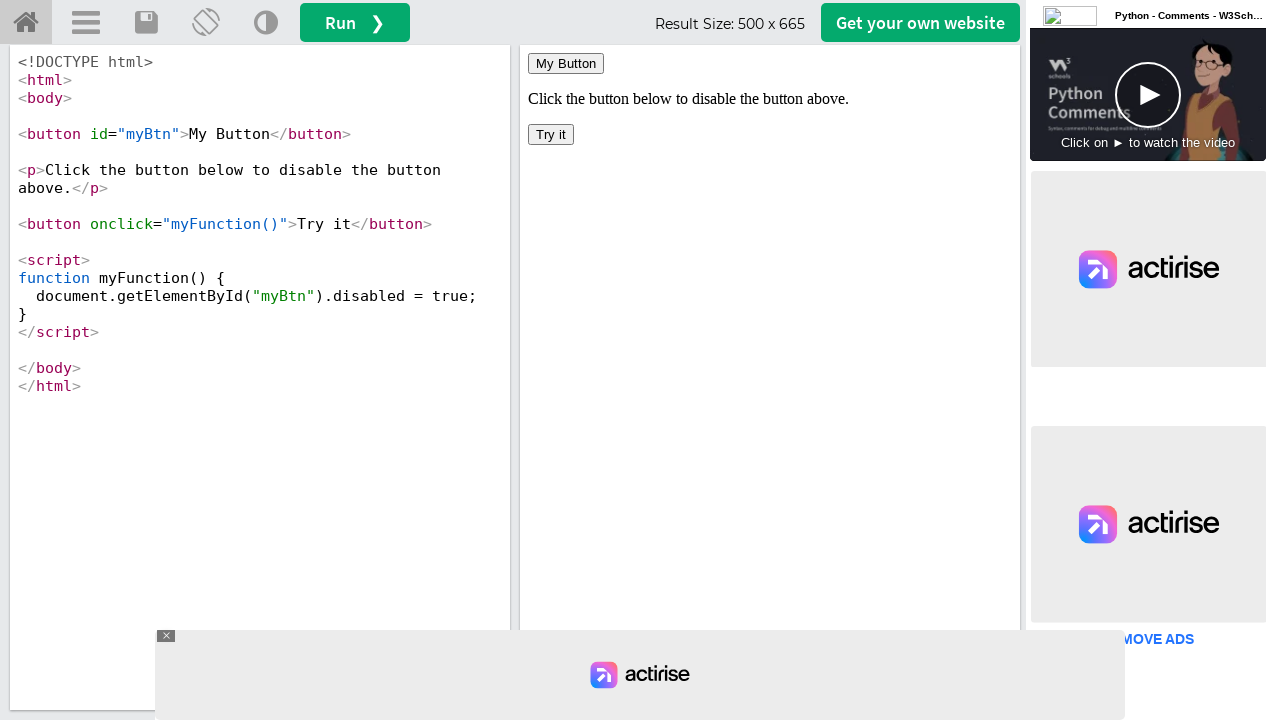

Clicked 'Try it' button to toggle button state at (551, 134) on iframe[id='iframeResult'] >> internal:control=enter-frame >> button:has-text('Tr
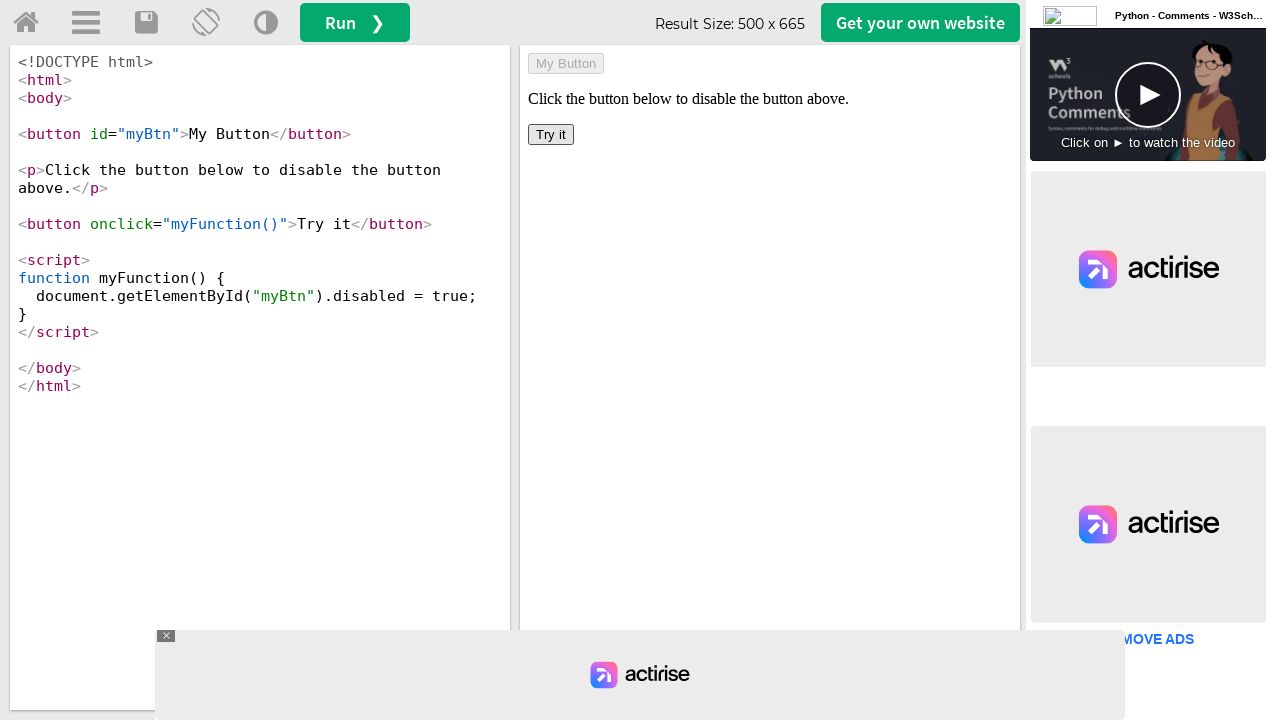

Checked final button state: enabled=False
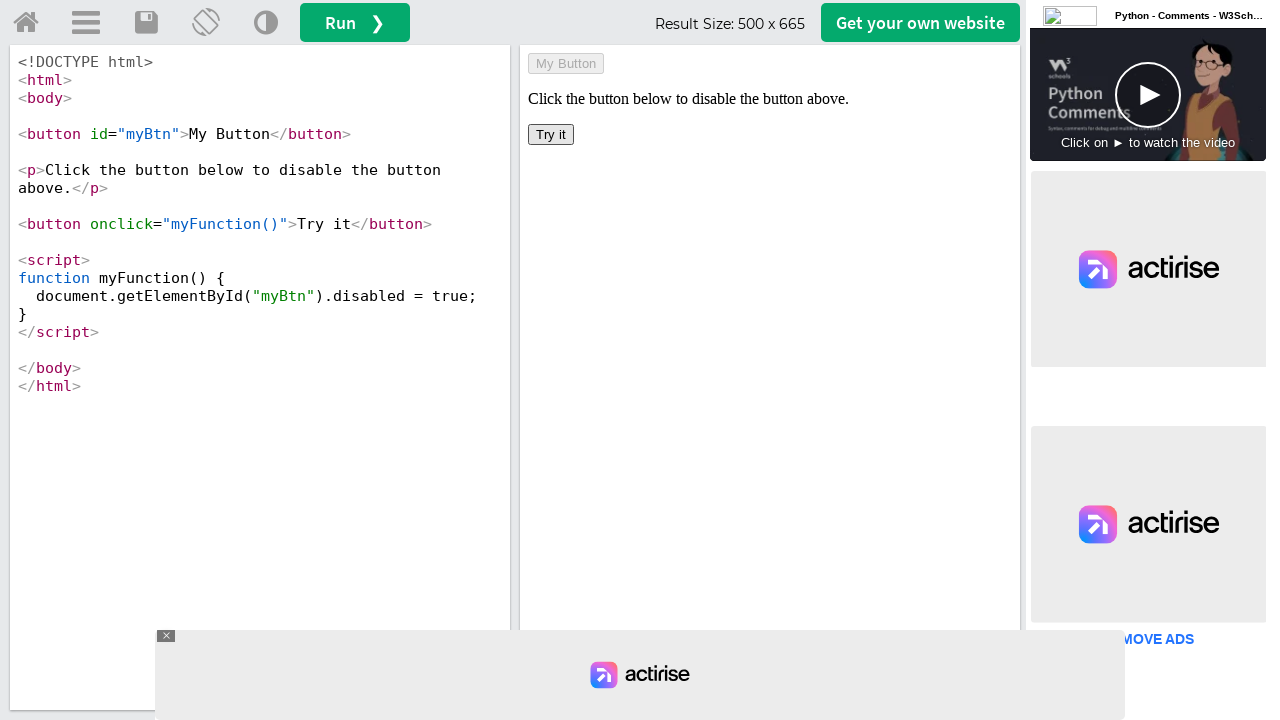

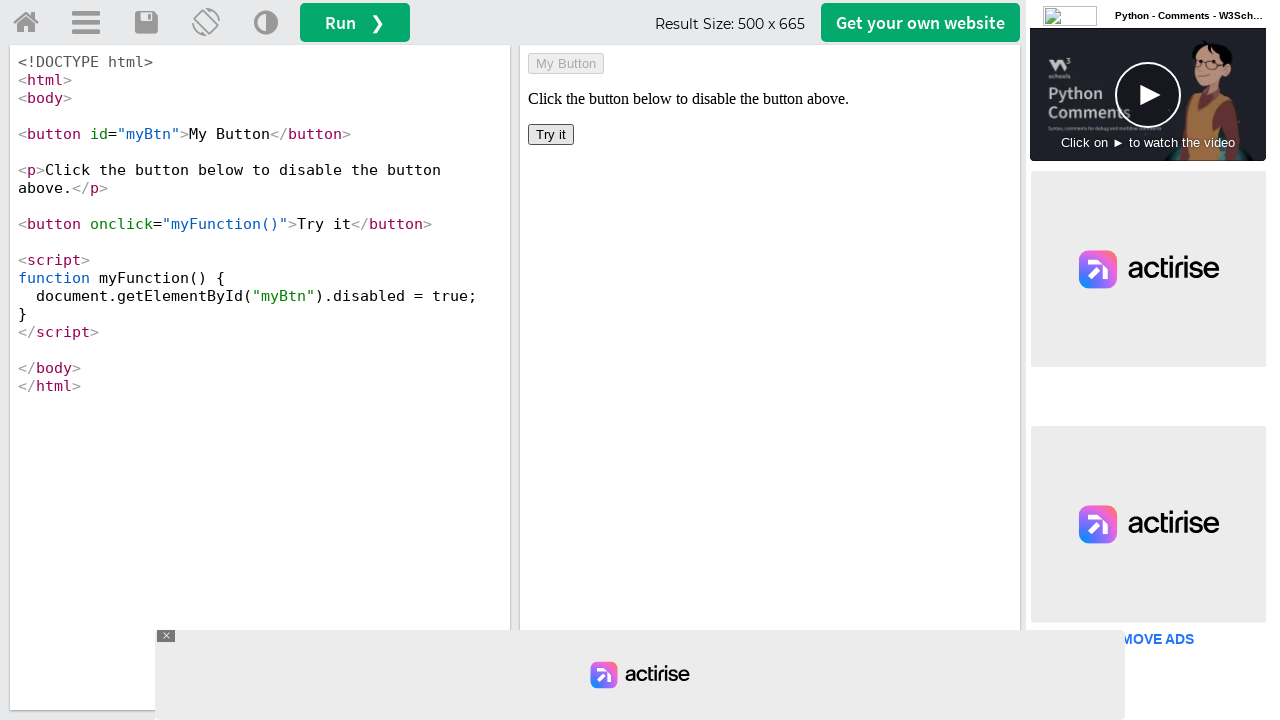